Tests radio button selection functionality by clicking through three radio button options

Starting URL: http://www.qaclickacademy.com/practice.php

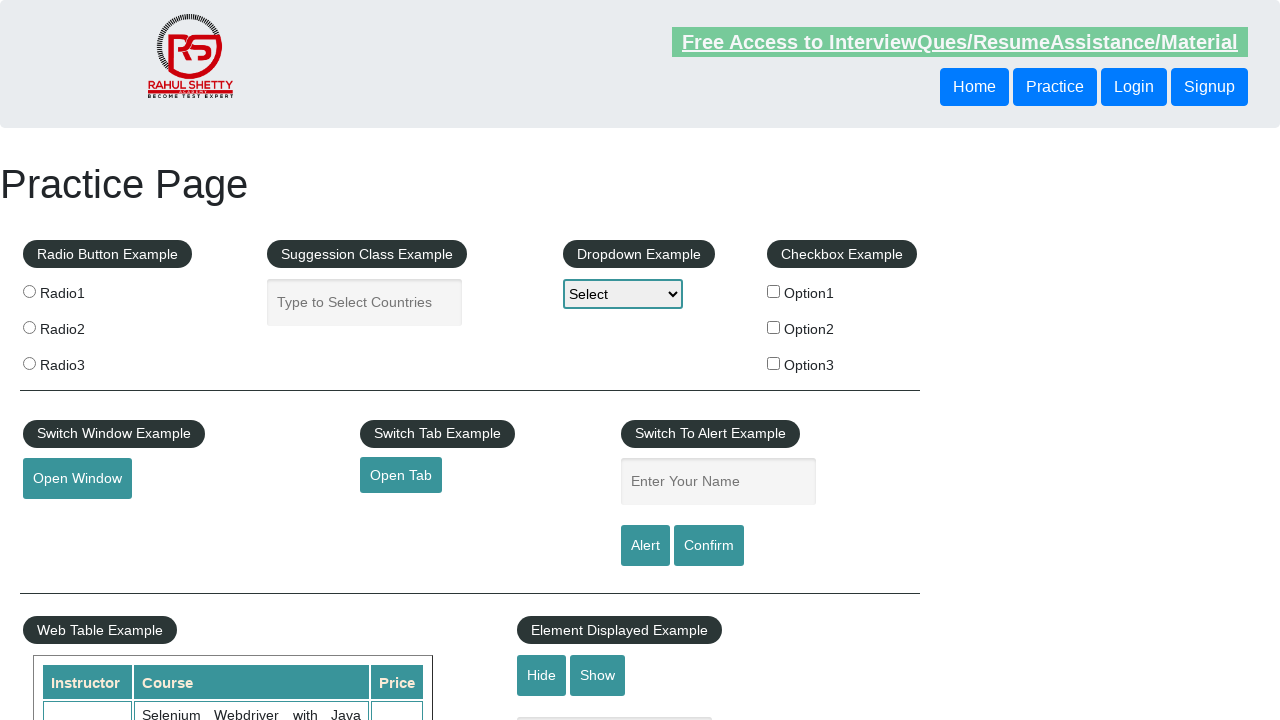

Clicked Radio1 button at (29, 291) on xpath=//input[@value='radio1']
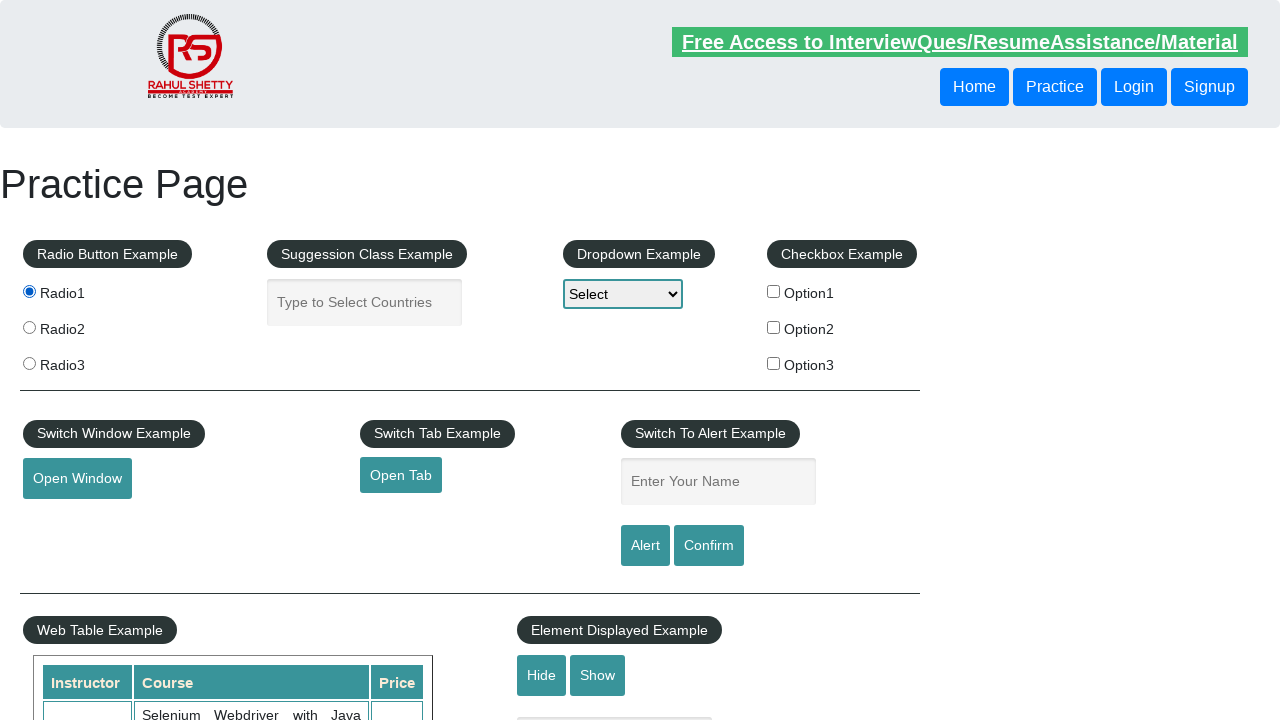

Clicked Radio2 button at (29, 327) on xpath=//input[@value='radio2']
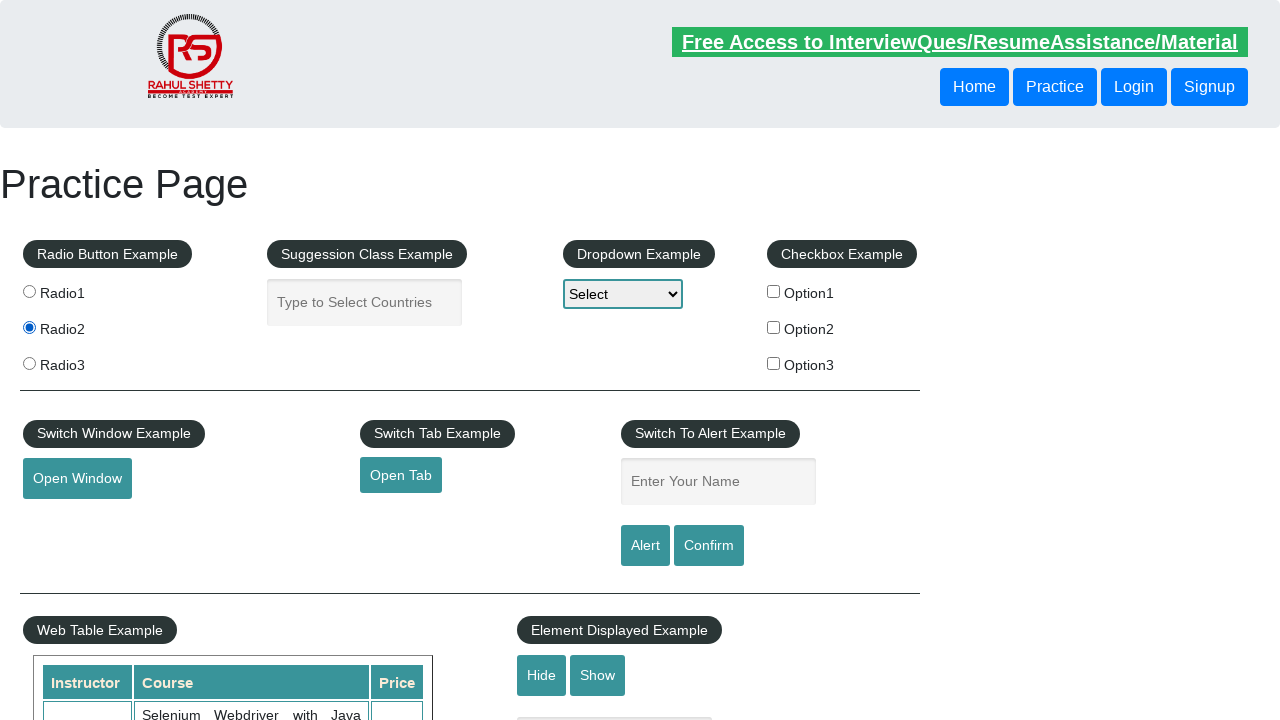

Clicked Radio3 button at (29, 363) on xpath=//input[@value='radio3']
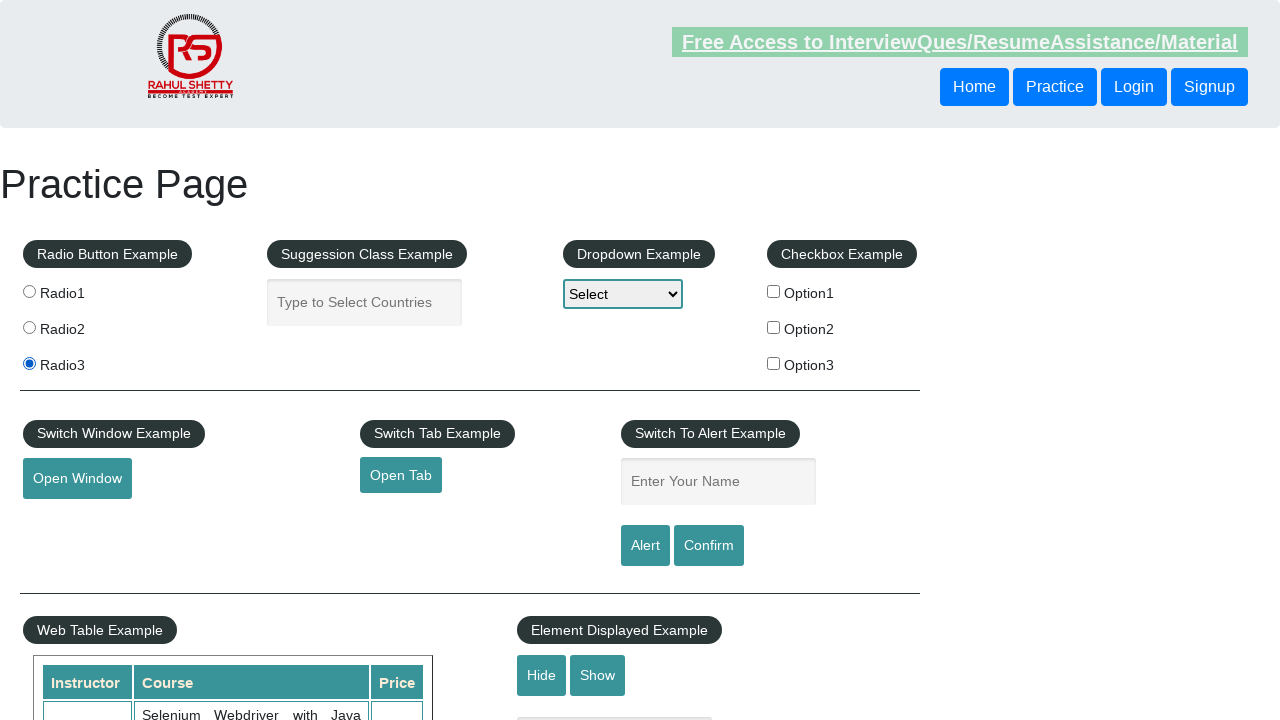

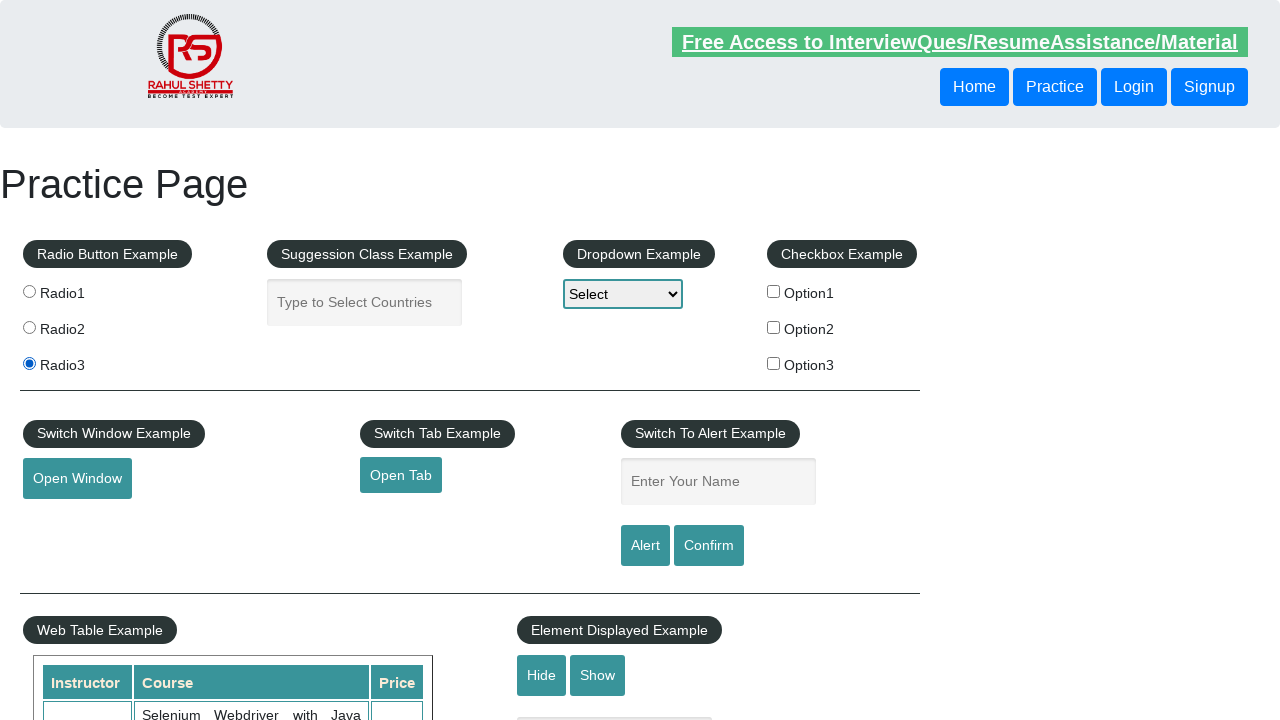